Tests dynamic loading functionality by clicking the Start button and attempting to locate an element (demonstrates timeout exception handling with incorrect locator)

Starting URL: https://the-internet.herokuapp.com/dynamic_loading/1

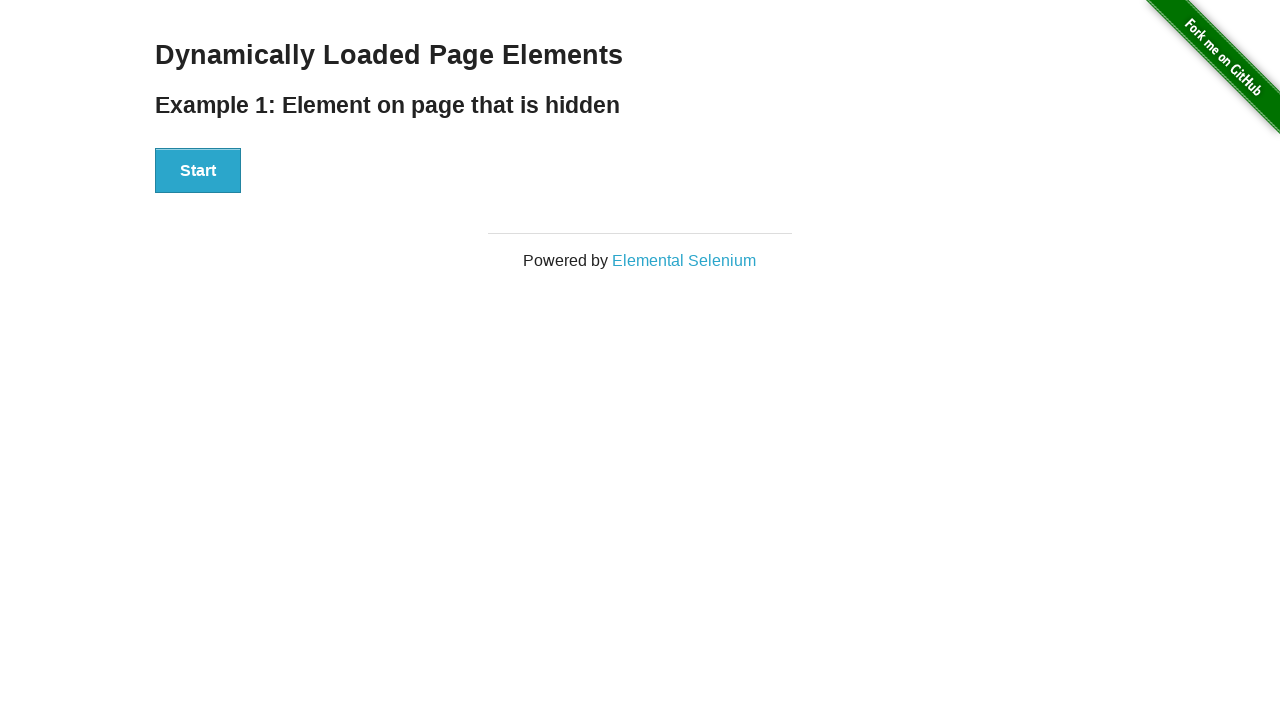

Clicked the Start button to initiate dynamic loading at (198, 171) on xpath=//button
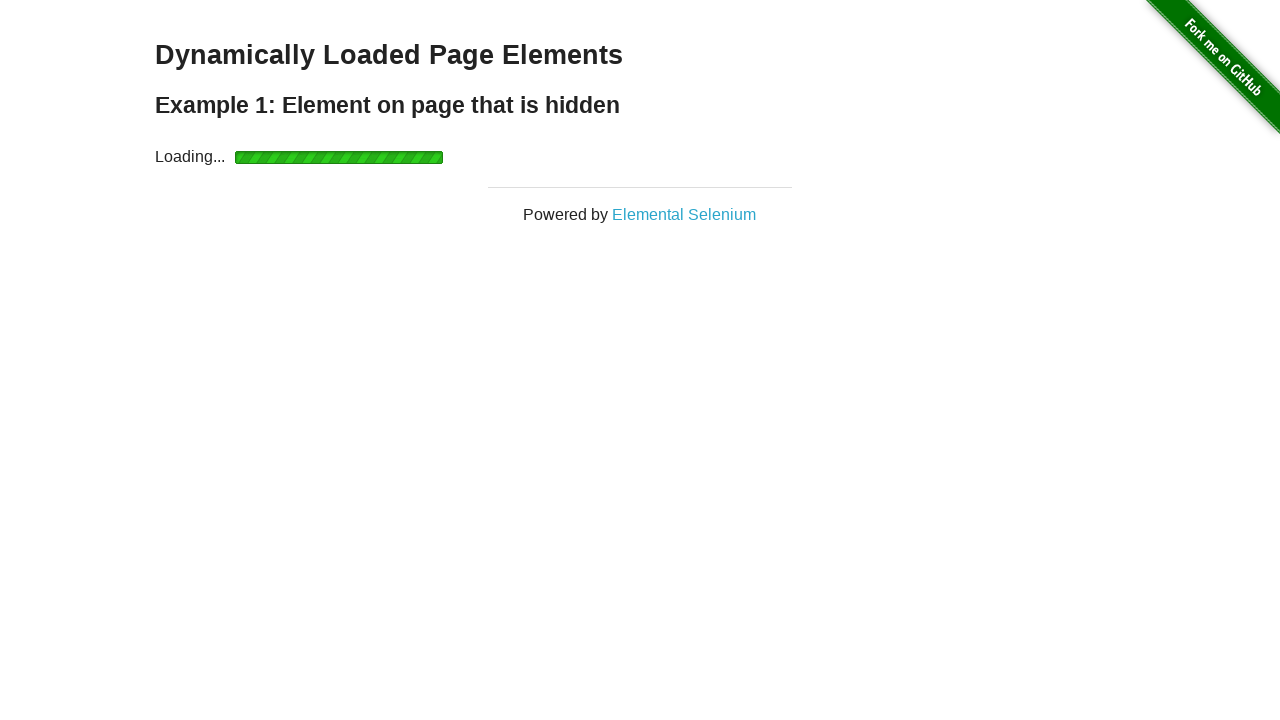

Located the Hello World element
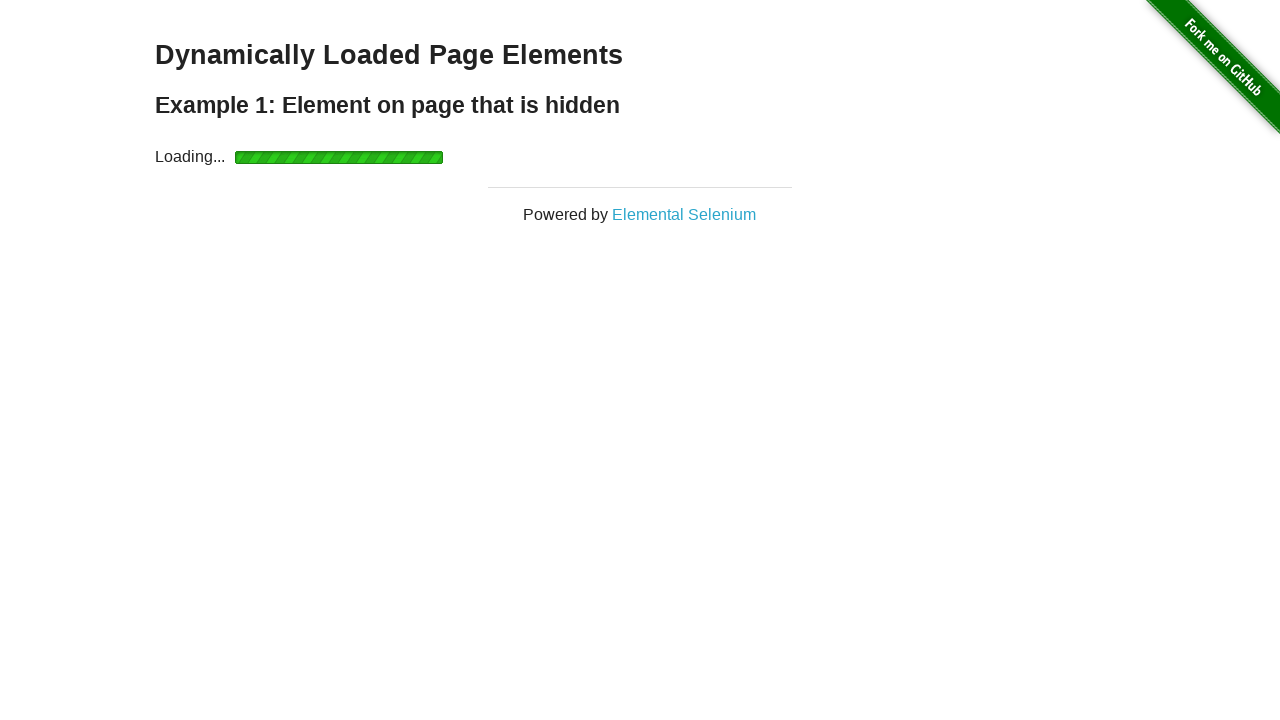

Hello World element became visible after dynamic loading
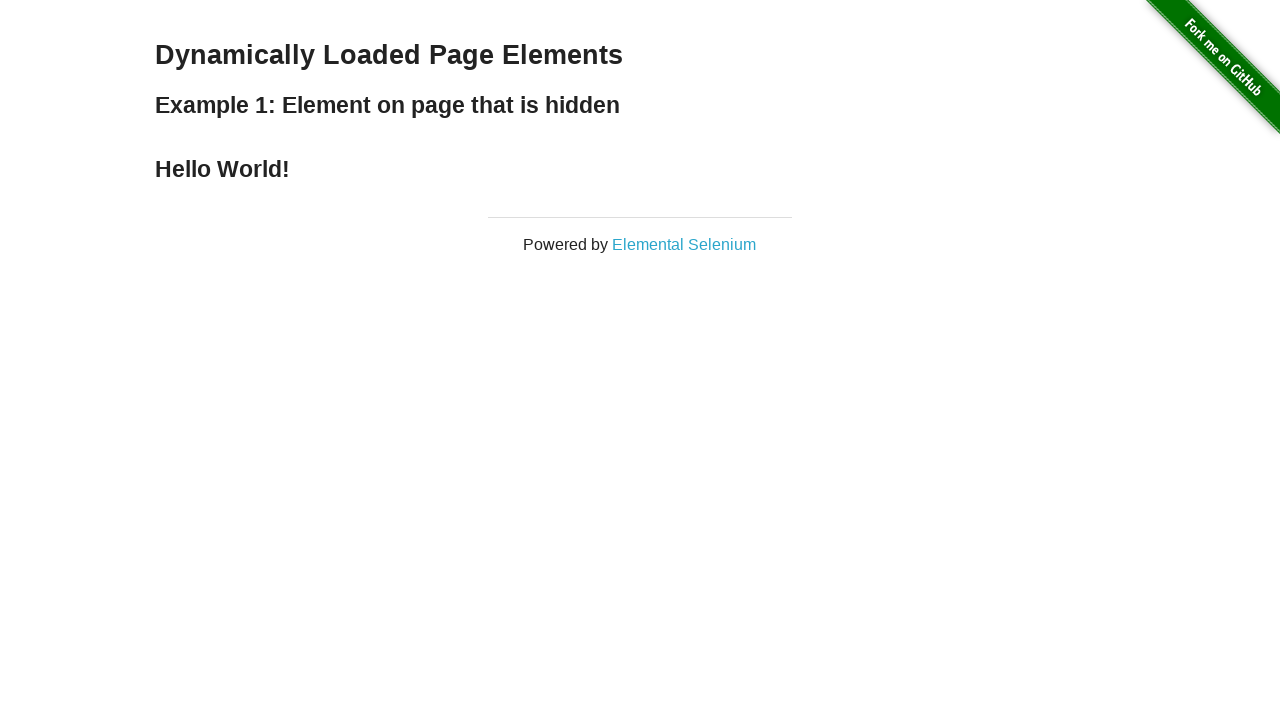

Verified that the element contains the text 'Hello World!'
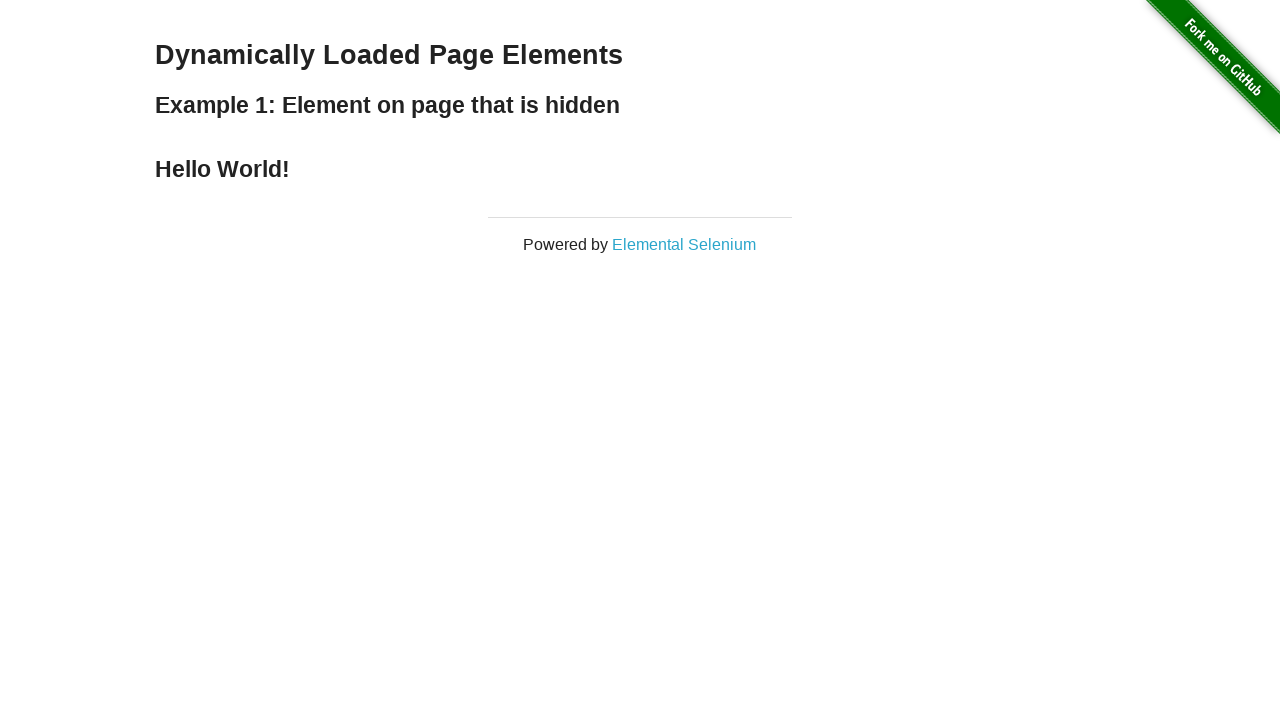

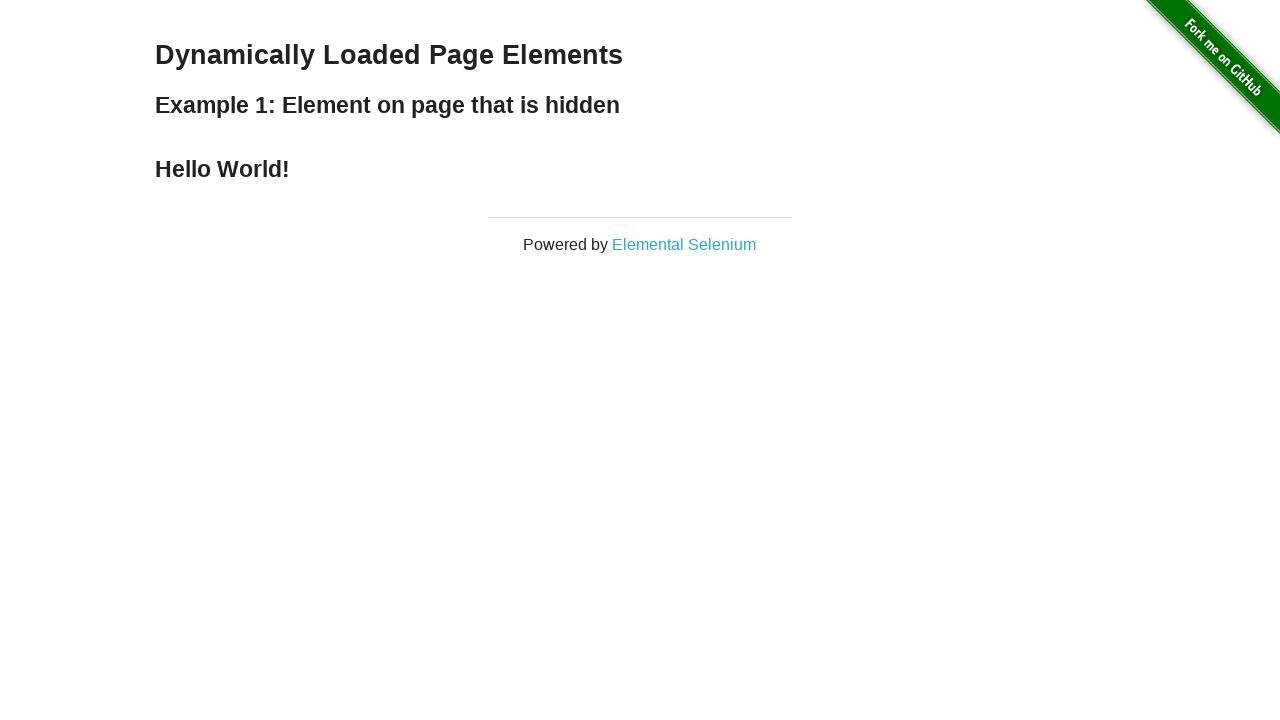